Tests the date picker functionality on OYO Rooms website by opening the calendar, selecting a month from the dropdown, and clicking on a specific day.

Starting URL: https://www.oyorooms.com/

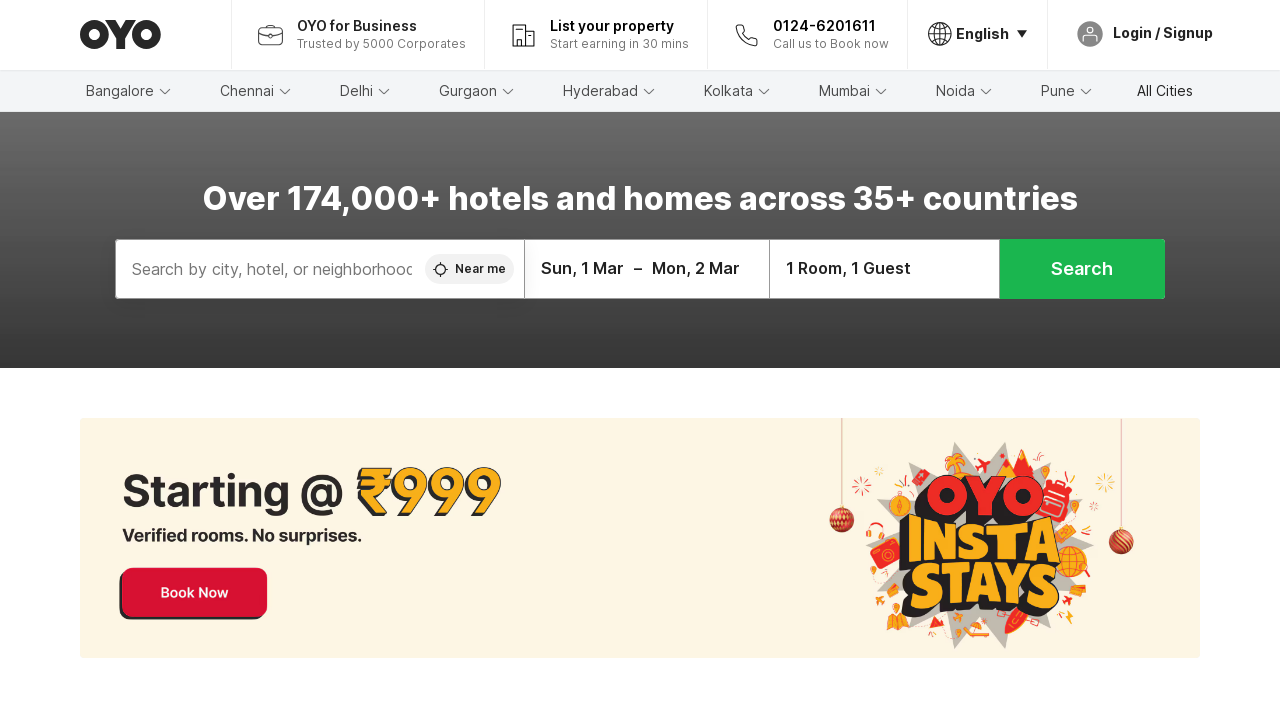

Clicked on date picker to open calendar at (647, 269) on div.oyo-row.oyo-row--no-spacing.datePickerDesktop.datePickerDesktop--home
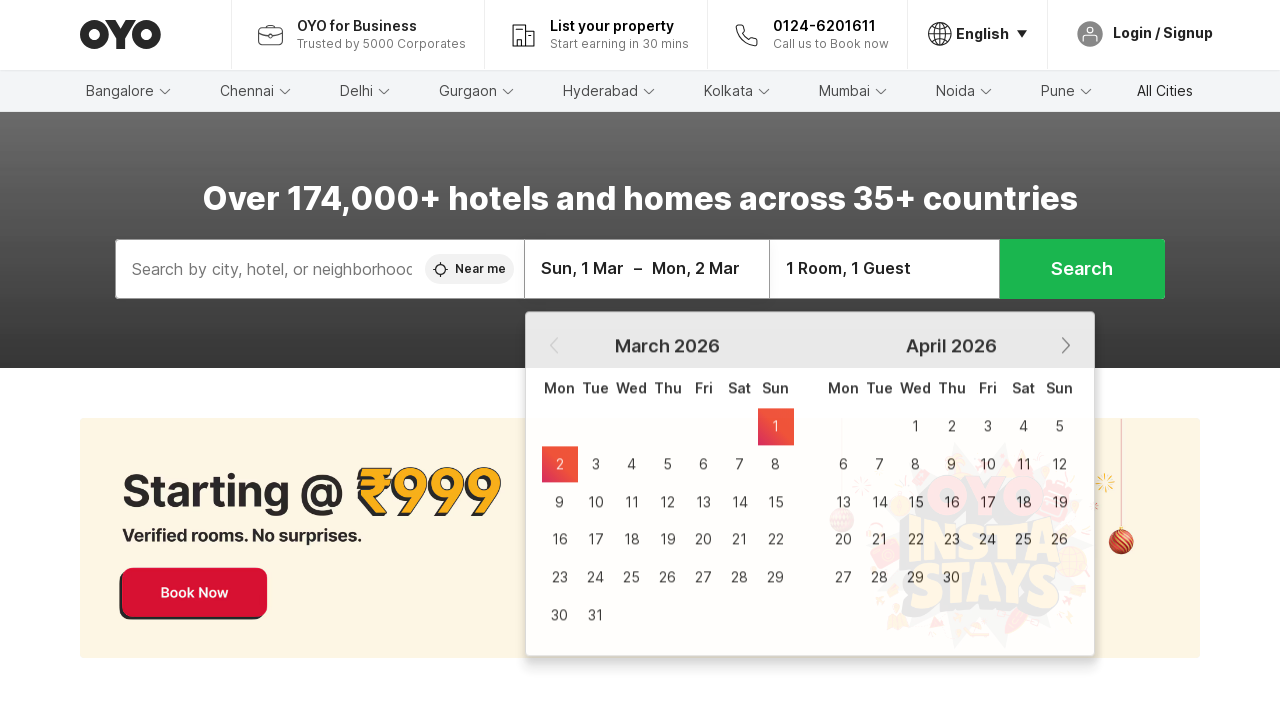

Month dropdown selector appeared
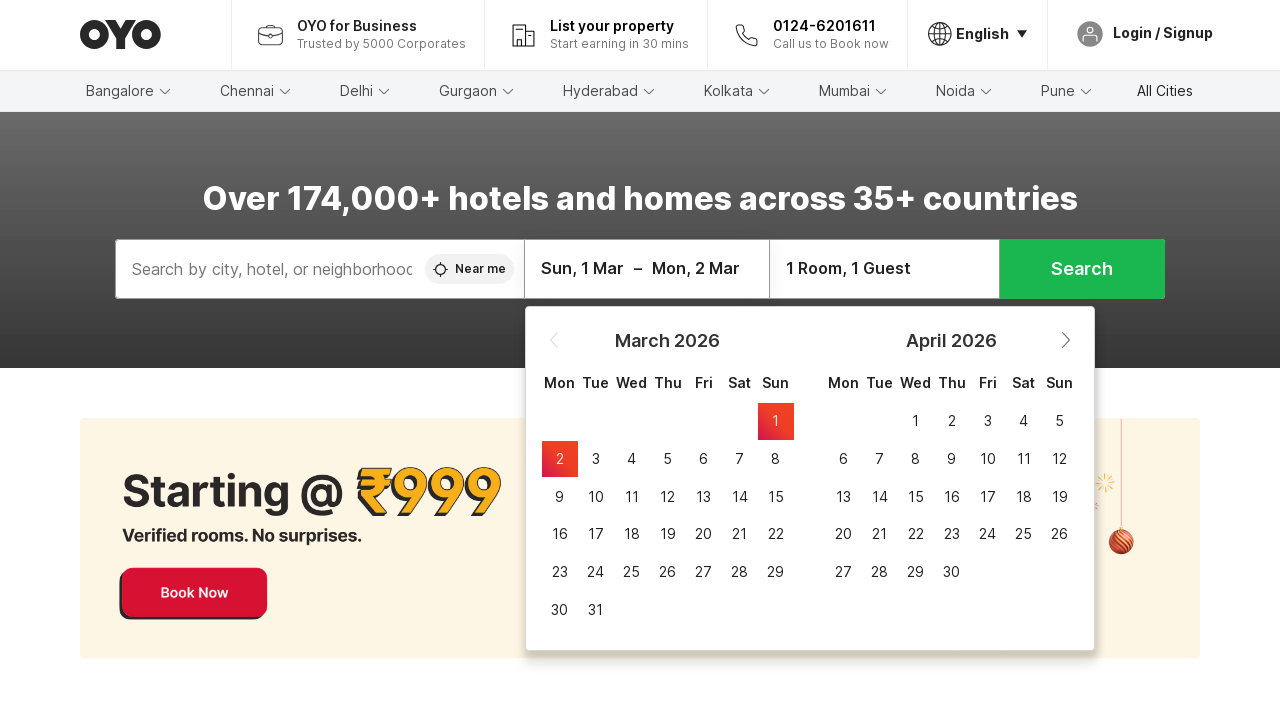

Selected June from month dropdown on select.DateRangePicker__MonthHeaderSelect
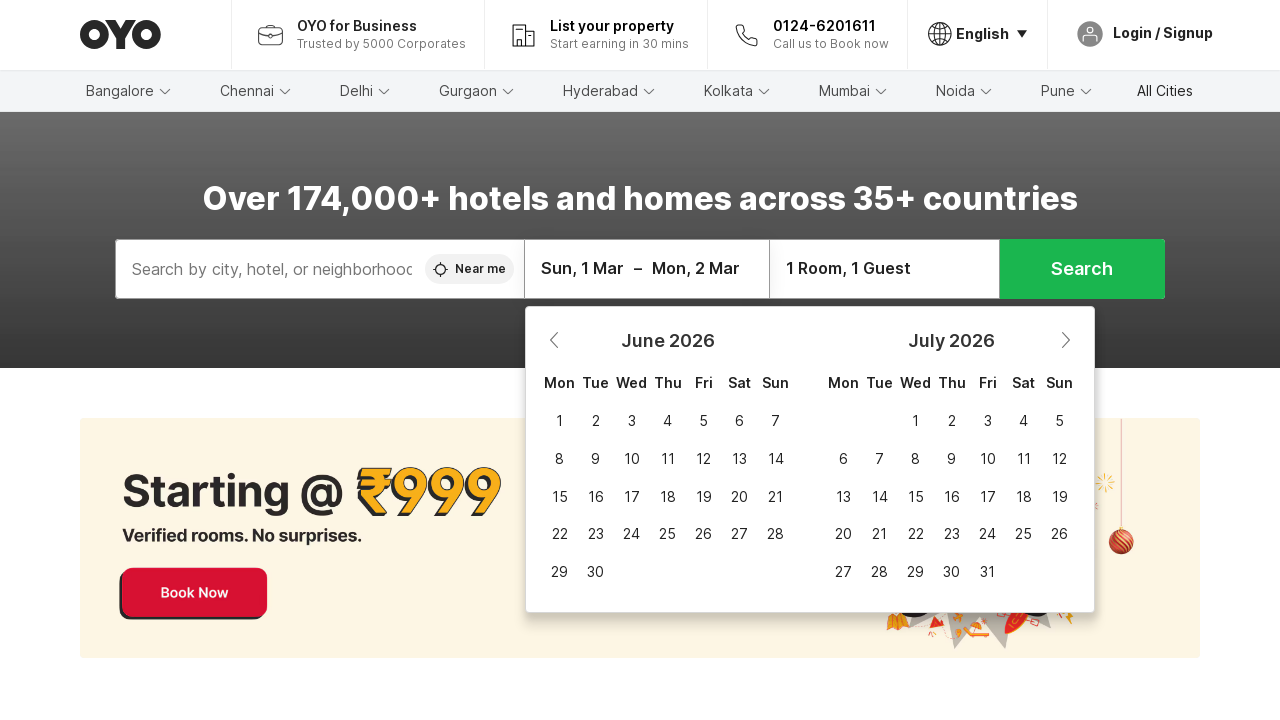

Clicked on day 15 in calendar at (560, 497) on span:text('15')
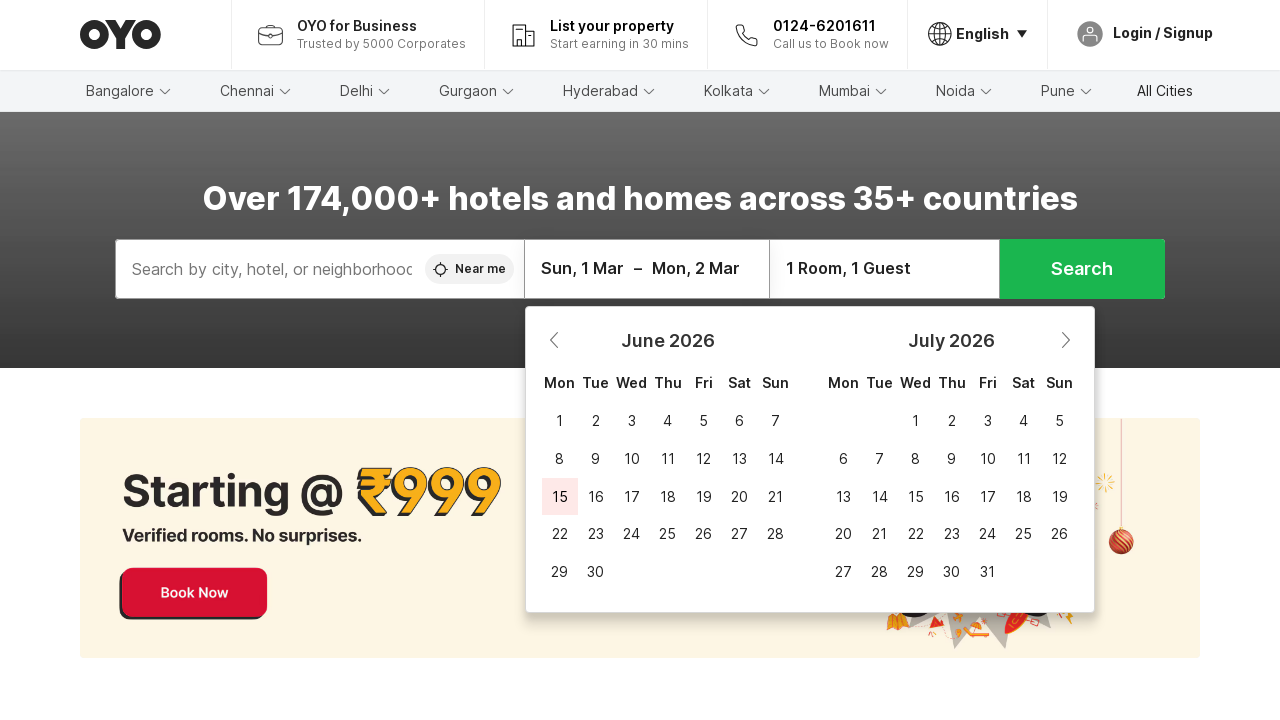

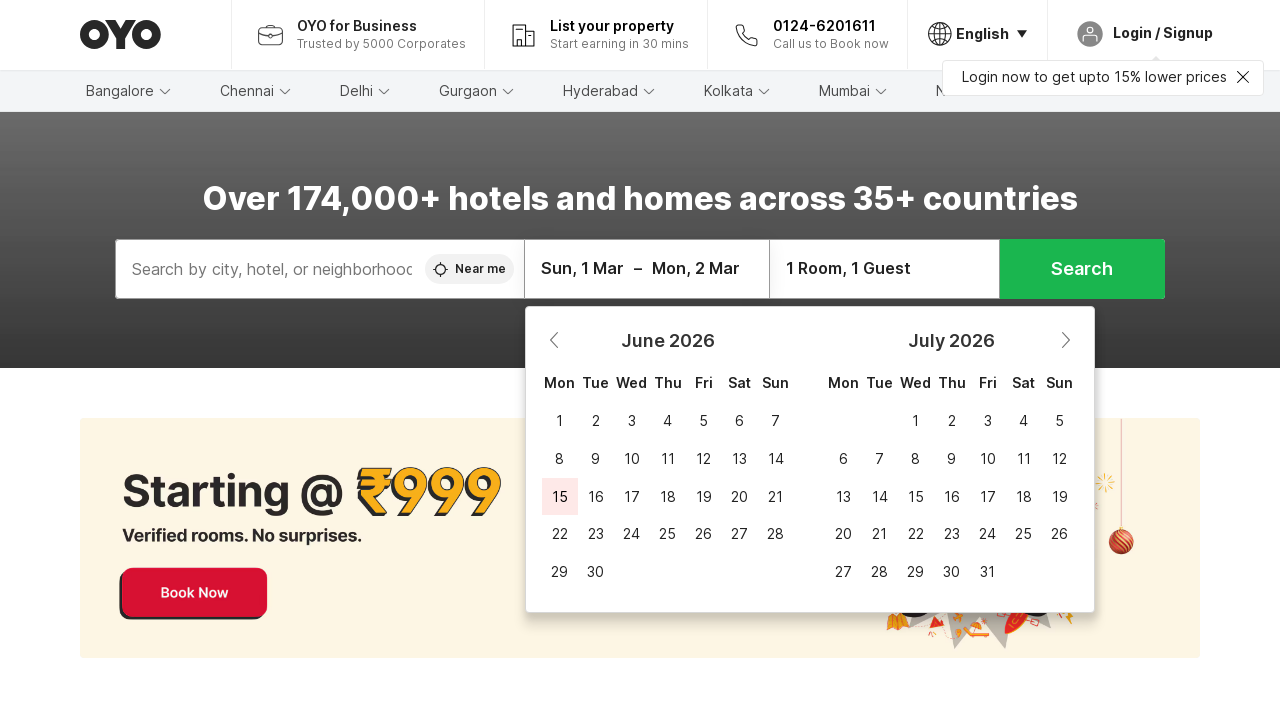